Tests a sample application by navigating to Sample App page, filling in username and password fields, clicking login button, verifying login status, and then logging out

Starting URL: http://uitestingplayground.com/home

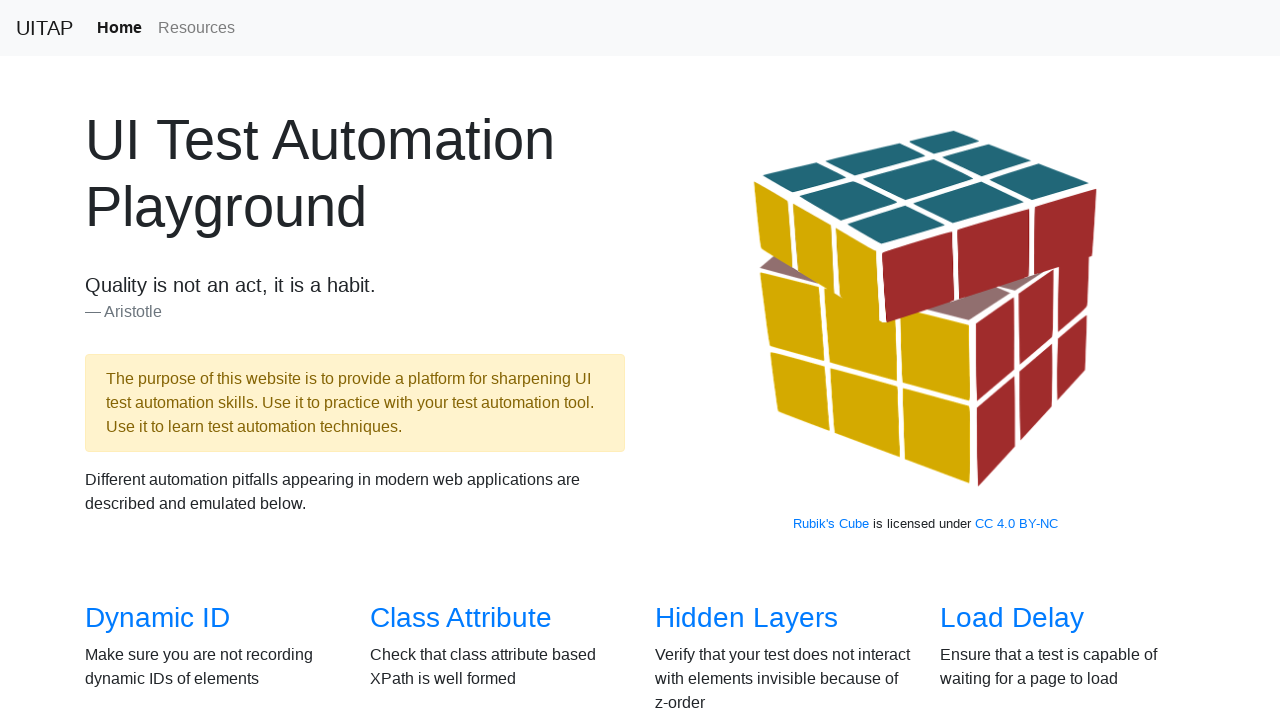

Clicked on Sample App link at (446, 360) on xpath=//a[normalize-space()='Sample App']
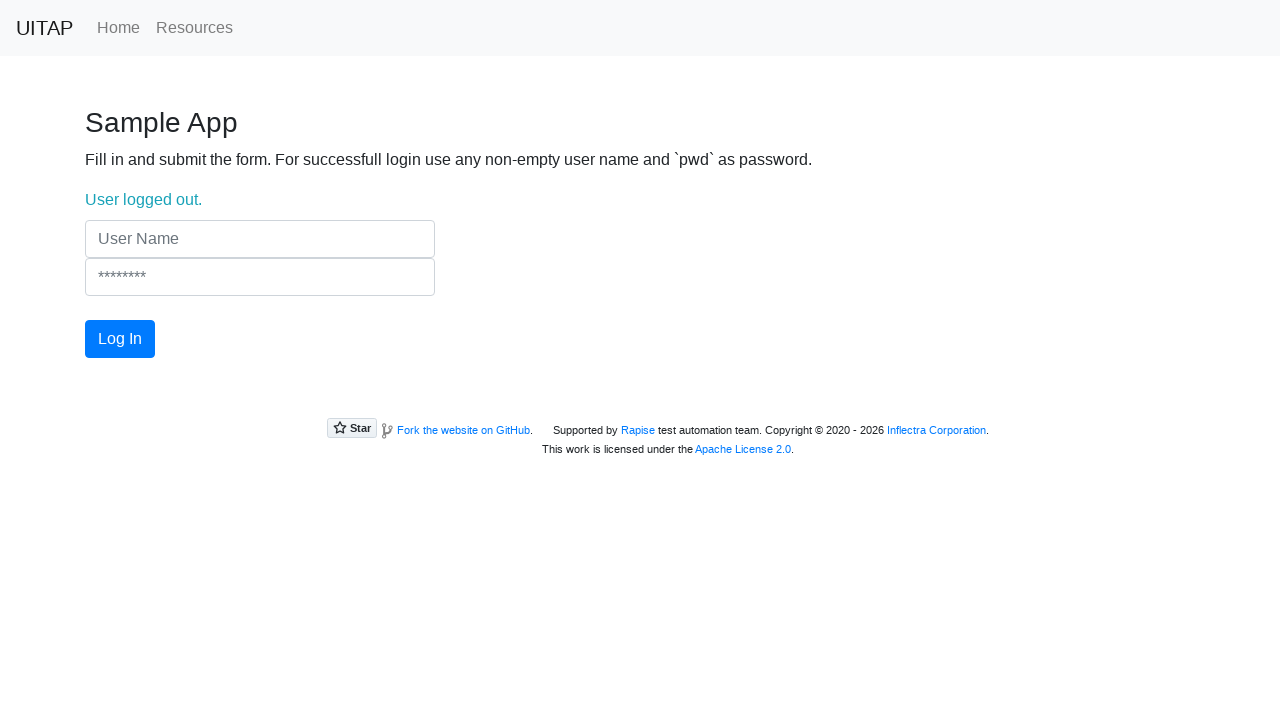

Retrieved current login status
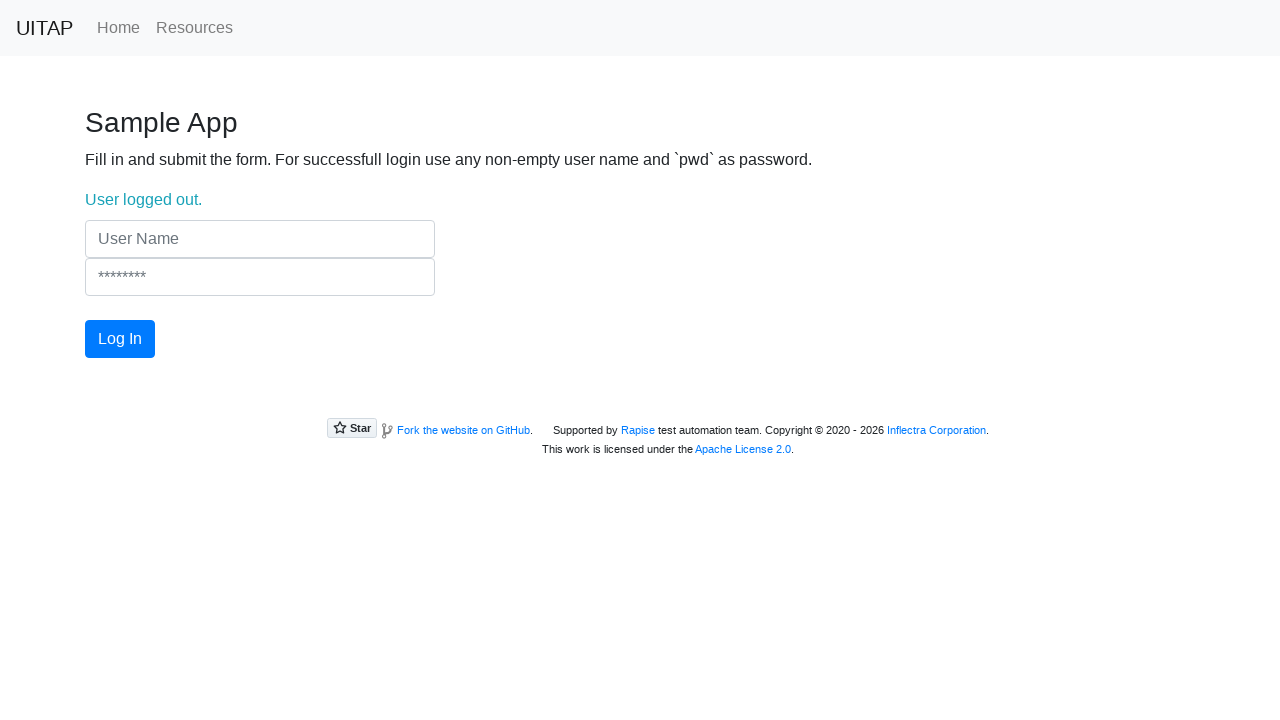

Filled username field with 'DemoApp' on //input[@class='form-control' and @name='UserName']
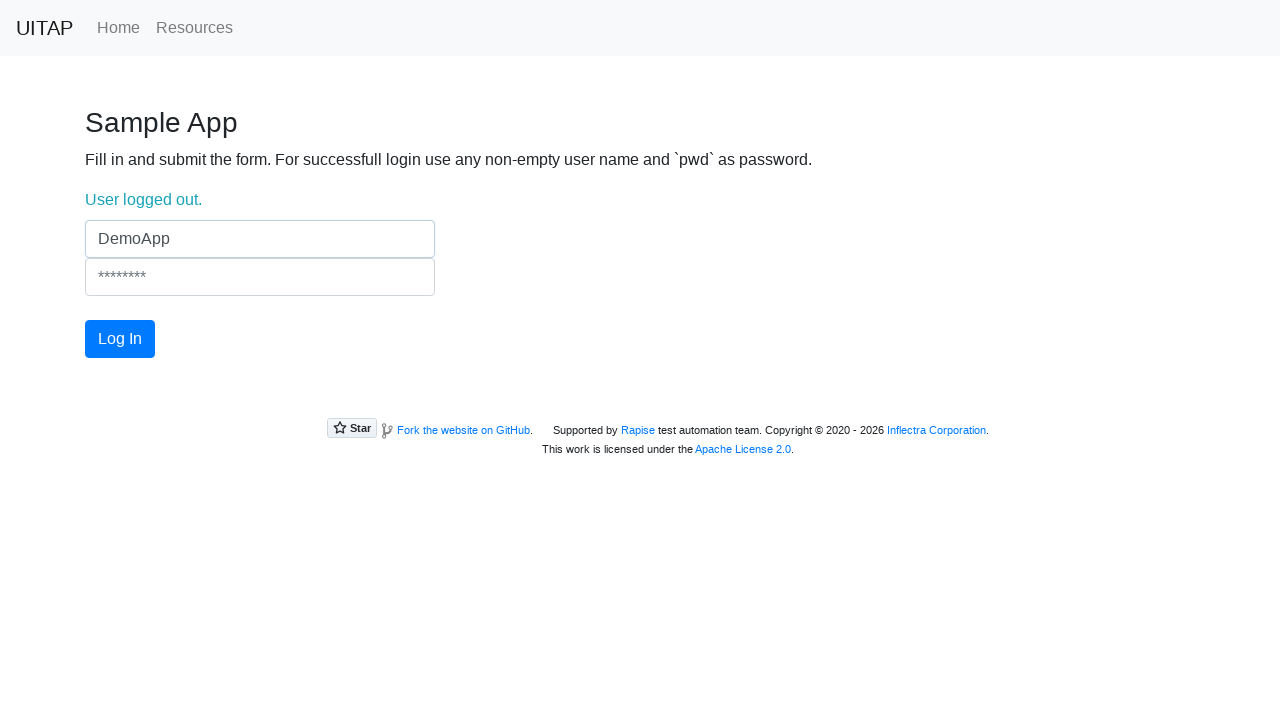

Filled password field with 'pwd' on //input[@class='form-control' and @name='Password']
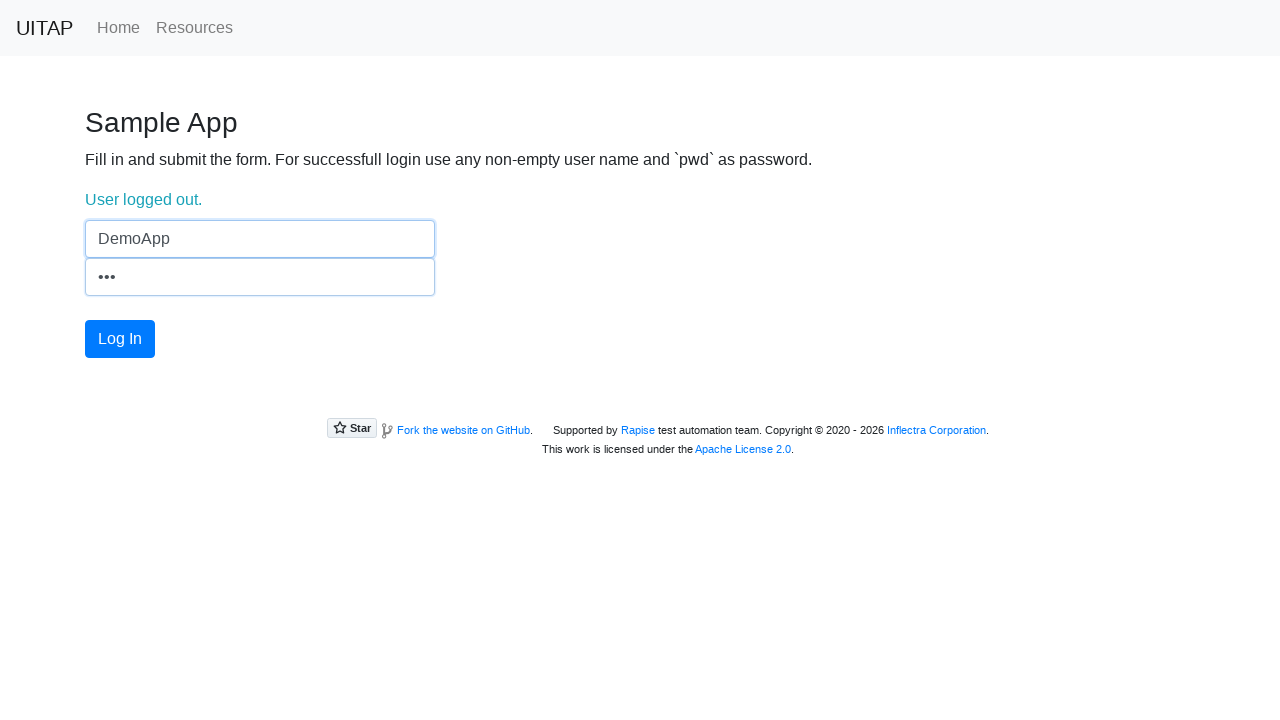

Clicked login button at (120, 339) on xpath=//button[@id='login']
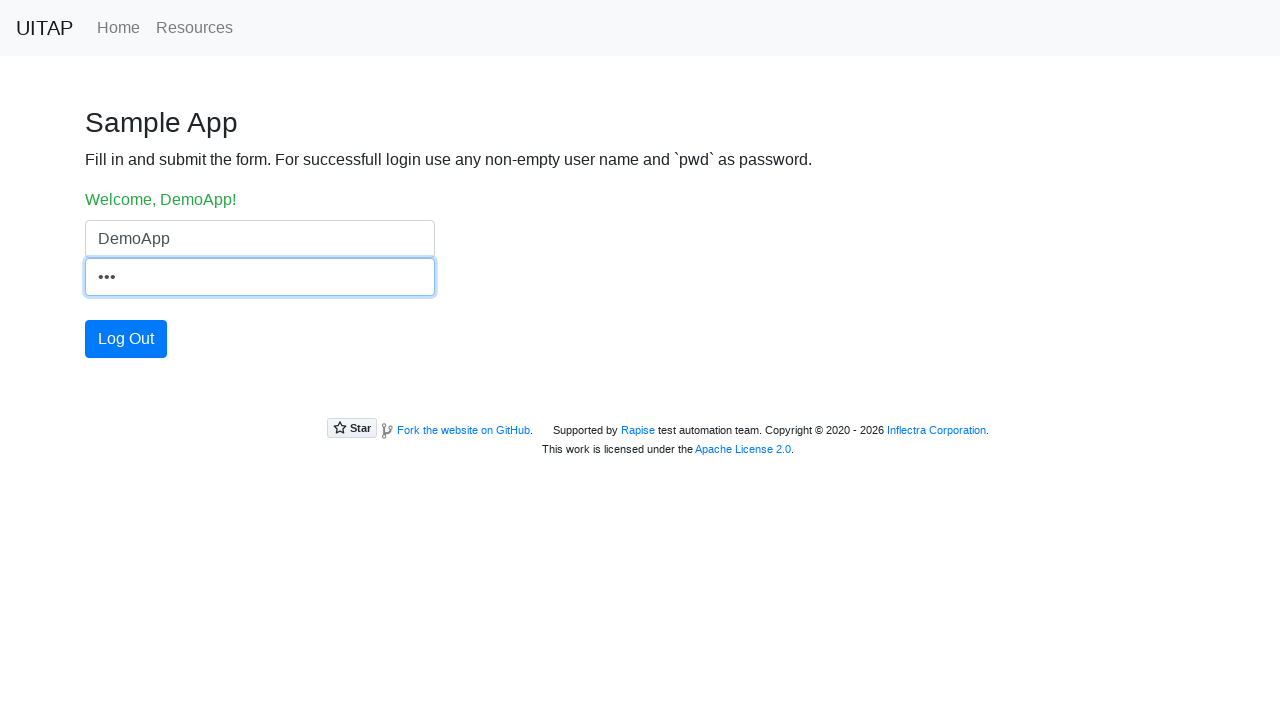

Verified login successful - welcome message displayed
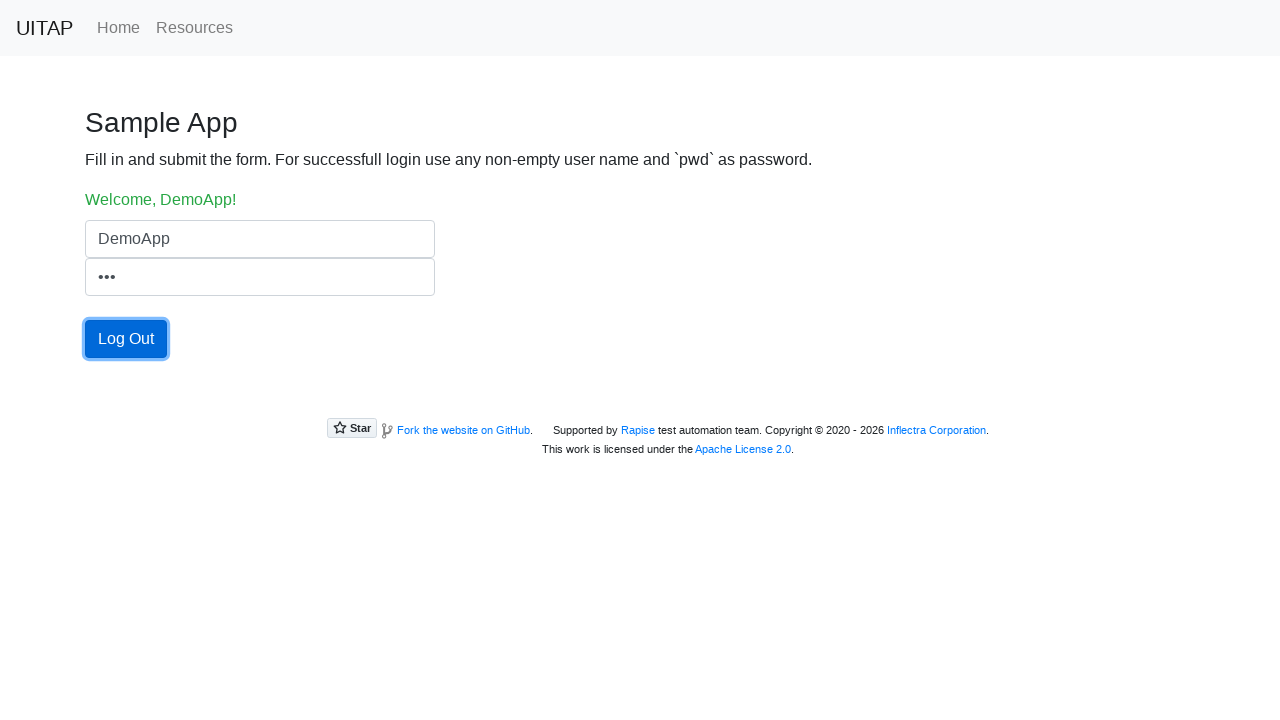

Clicked logout button at (126, 339) on xpath=//button[@id='login']
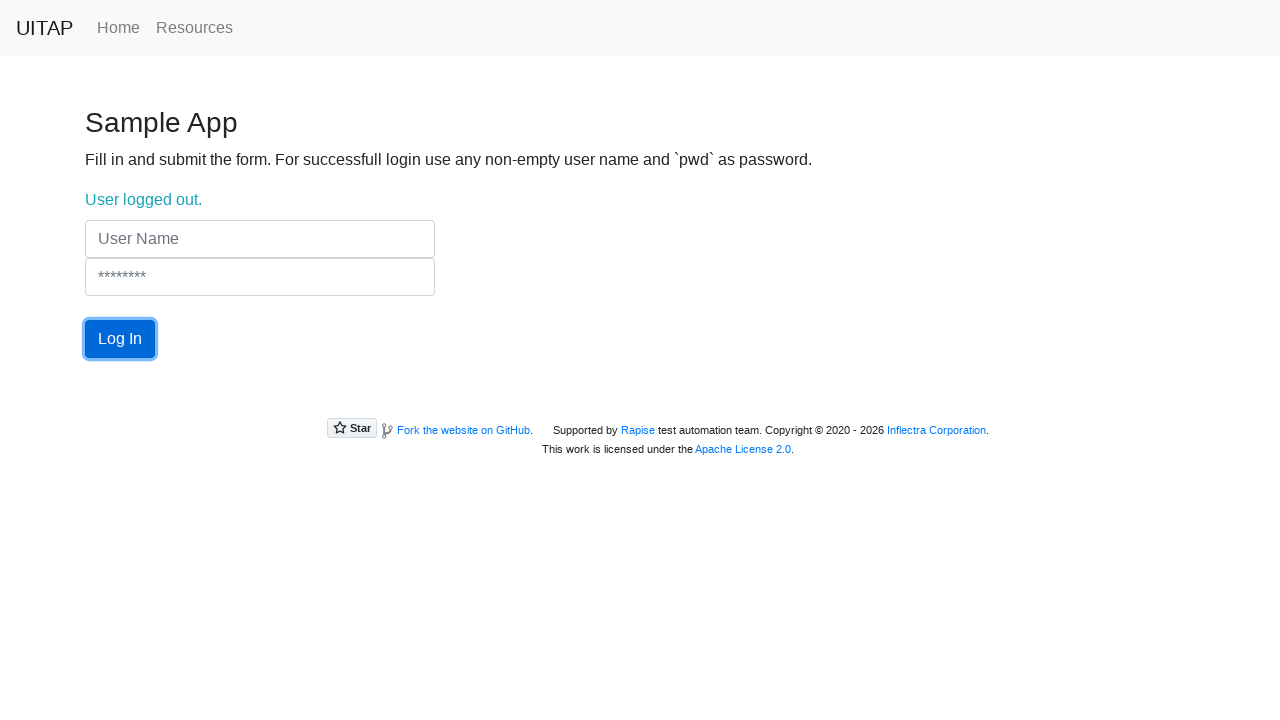

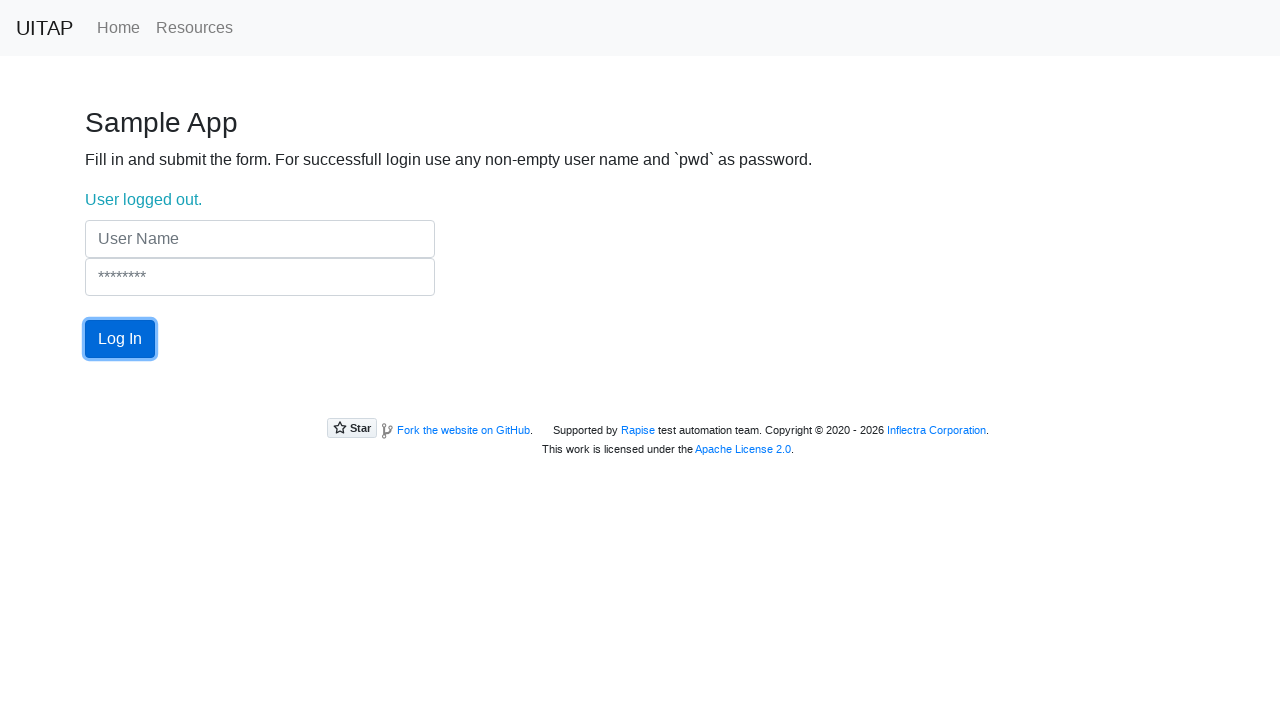